Tests filling the full name field with various input values and verifying the submitted name is displayed correctly

Starting URL: https://demoqa.com/text-box

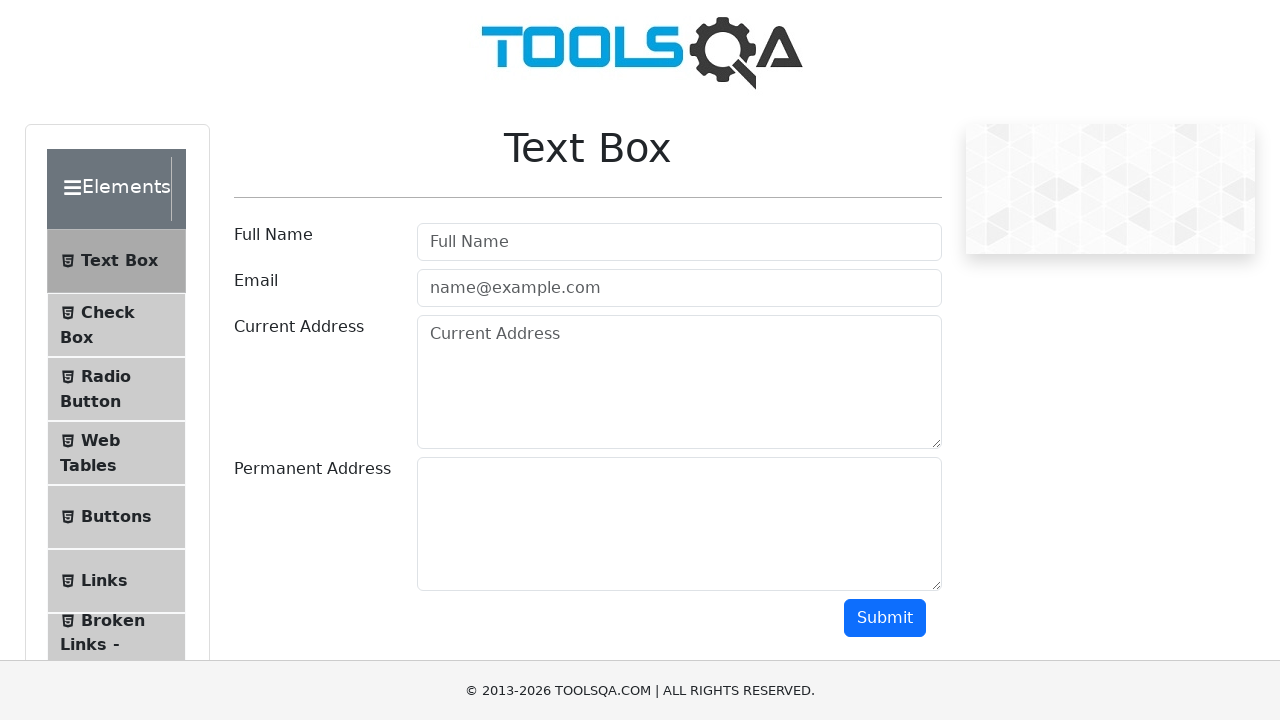

Clicked the userName field at (679, 242) on #userName
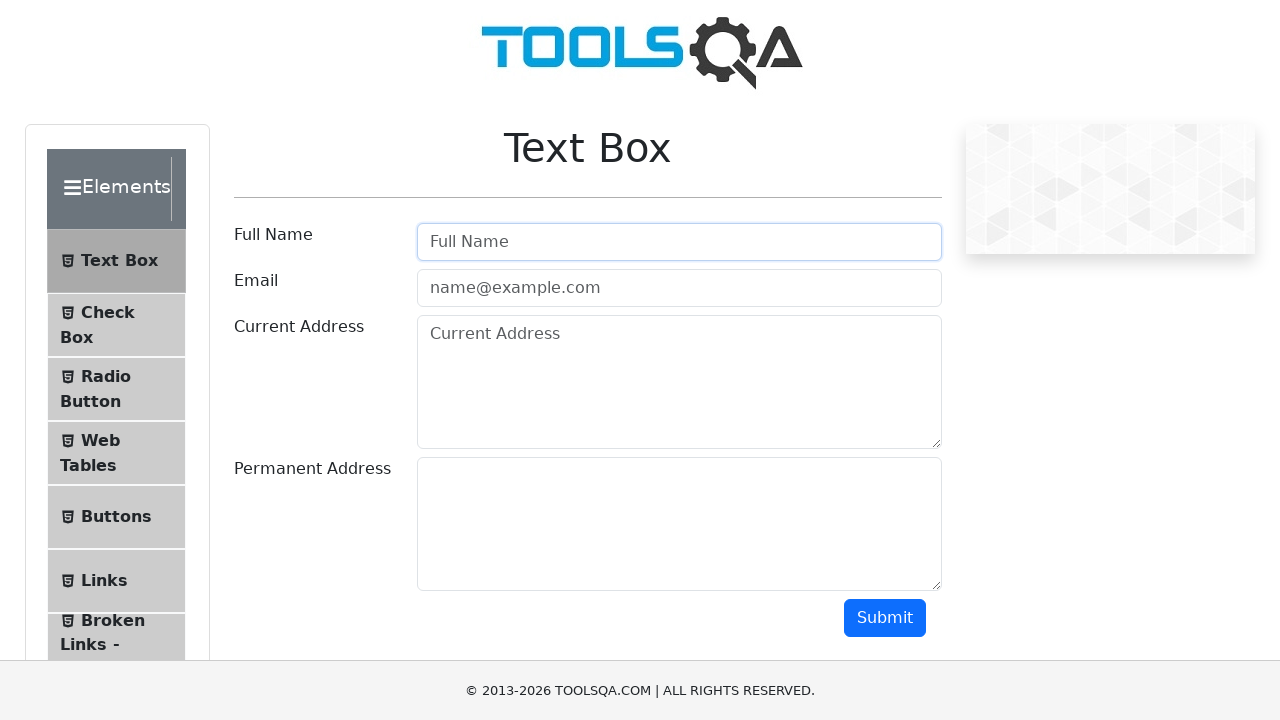

Filled userName field with '123test' on #userName
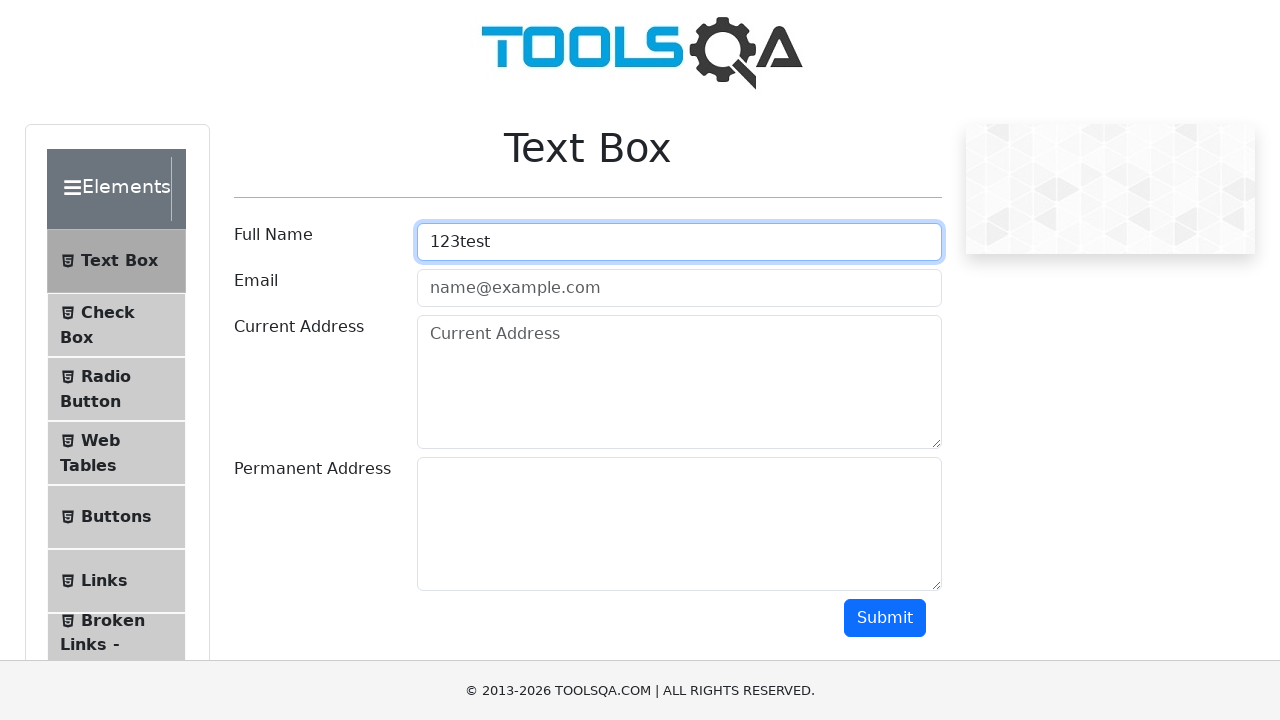

Removed ad overlay element if present
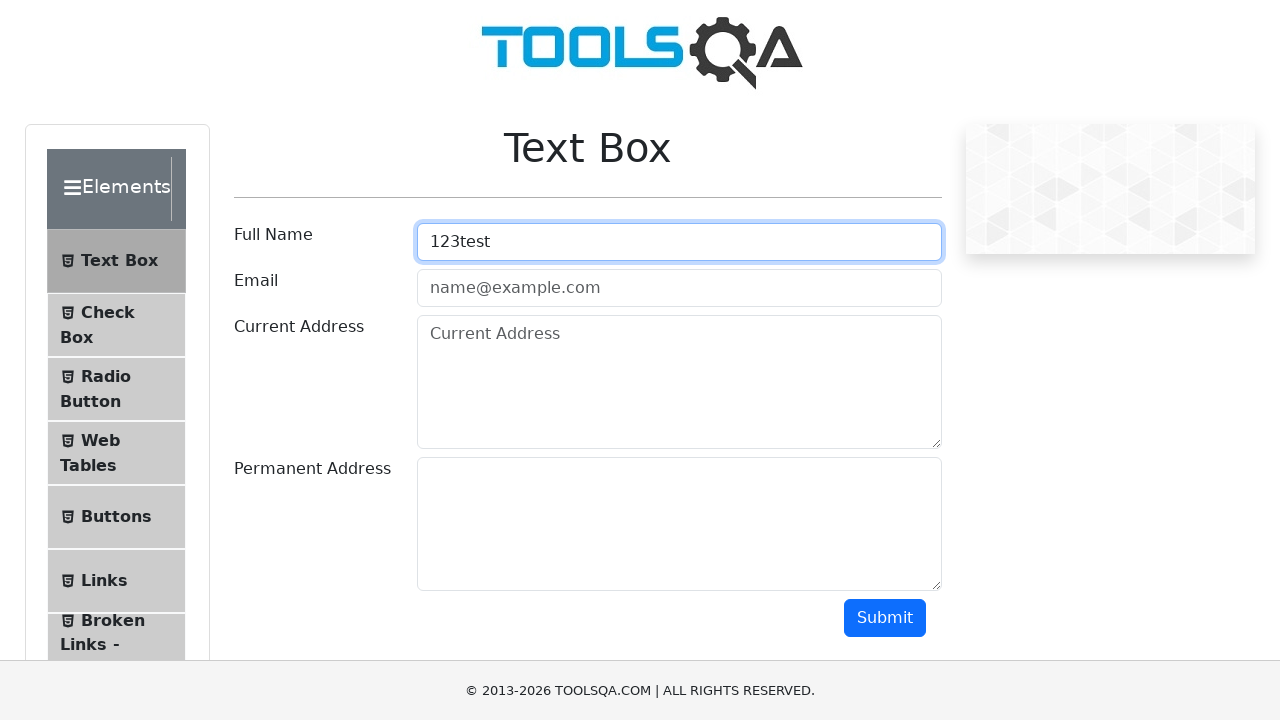

Clicked submit button to submit the form
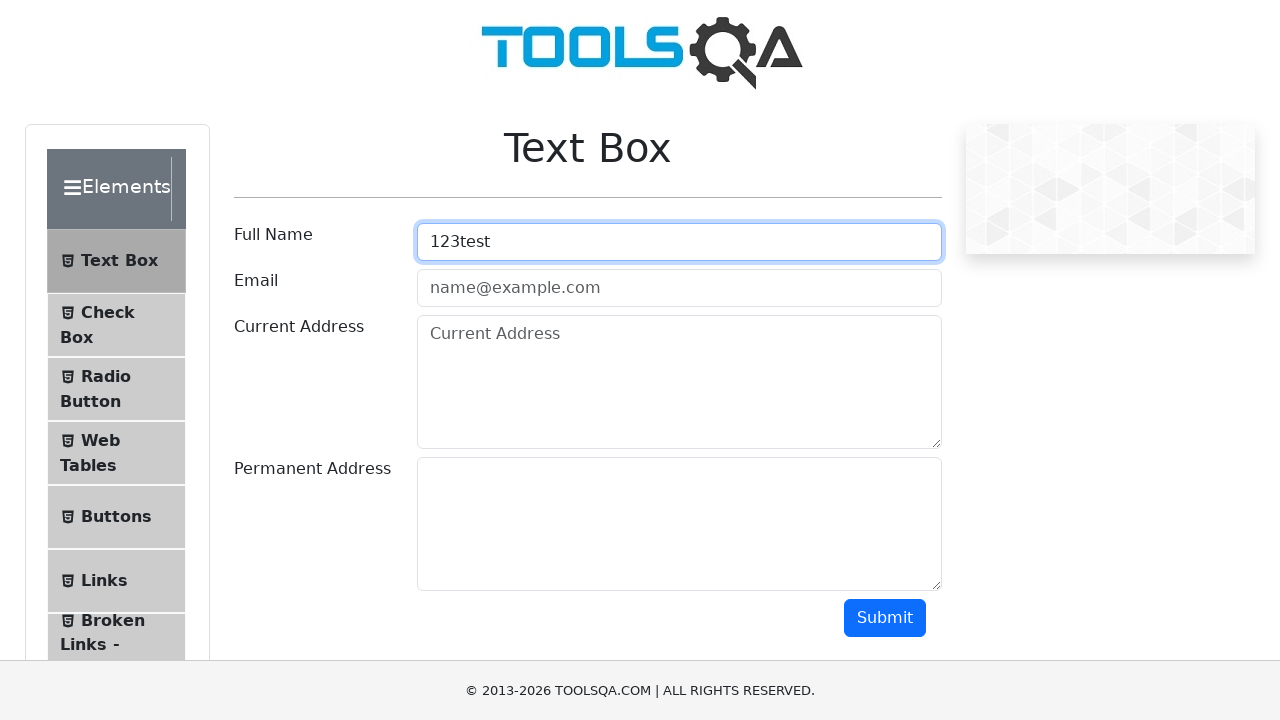

Verified submitted name is displayed in #name element
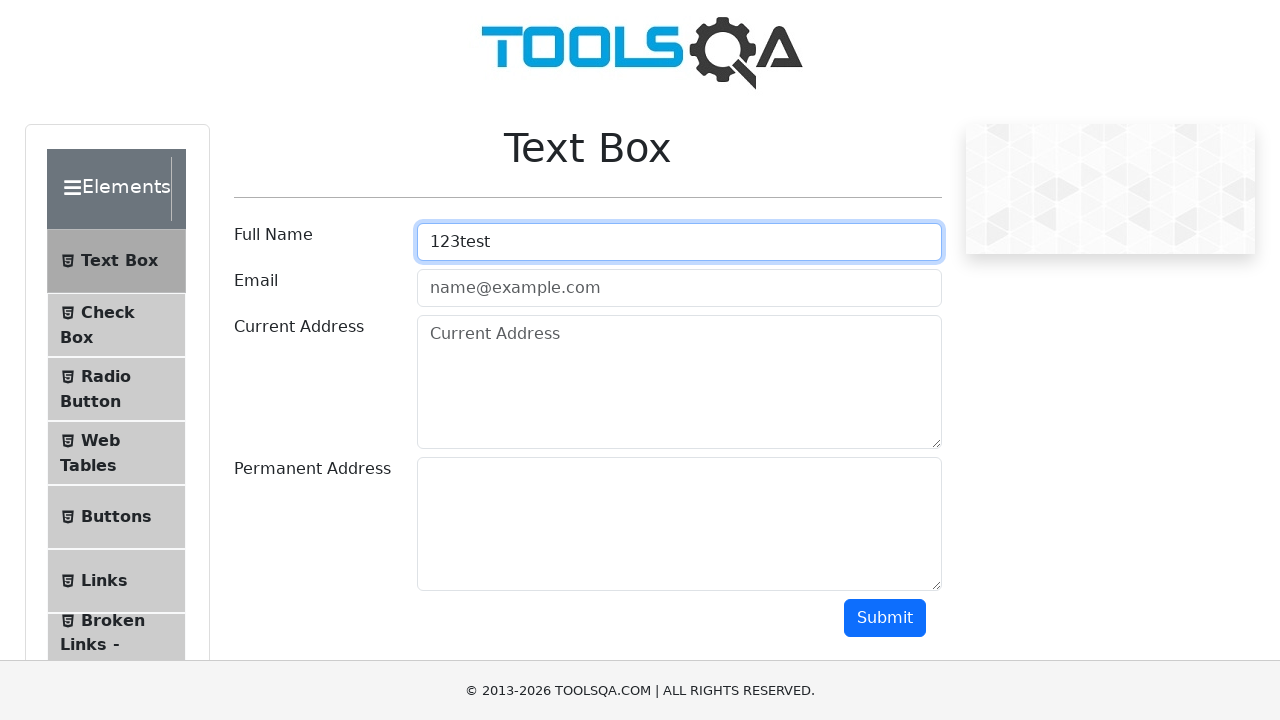

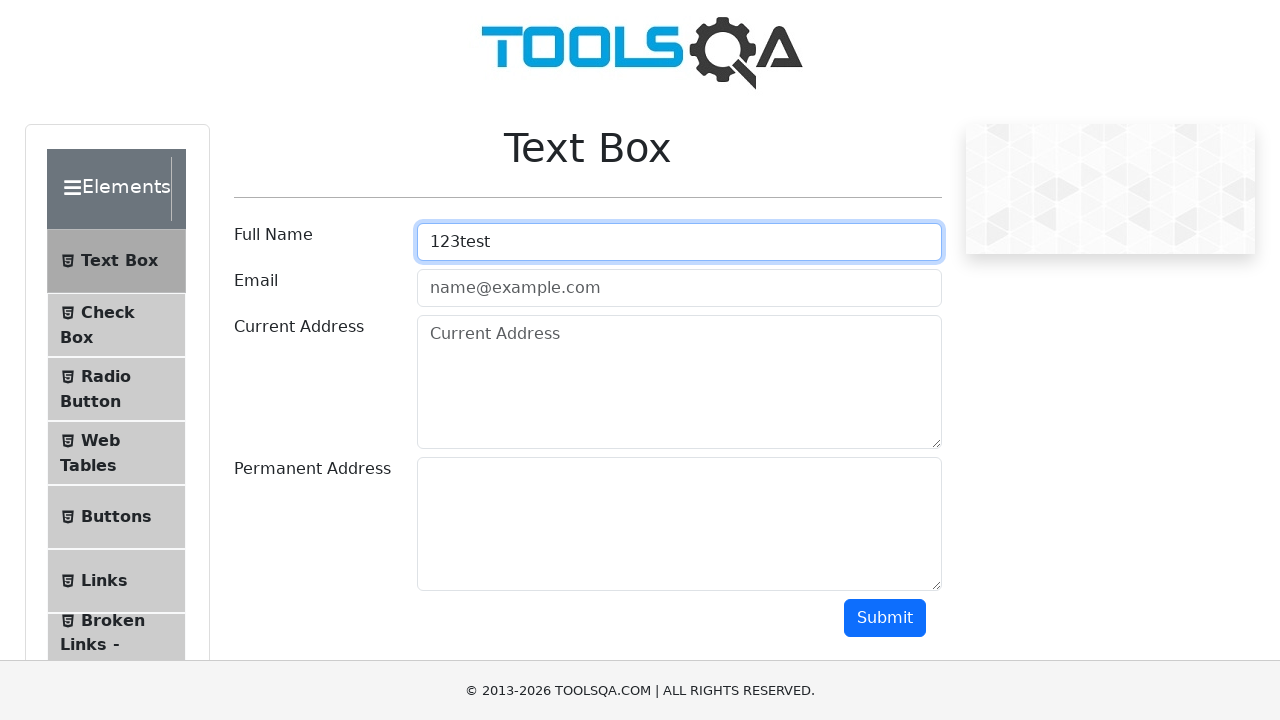